Navigates to AJIO website and verifies the page loads

Starting URL: https://www.ajio.com

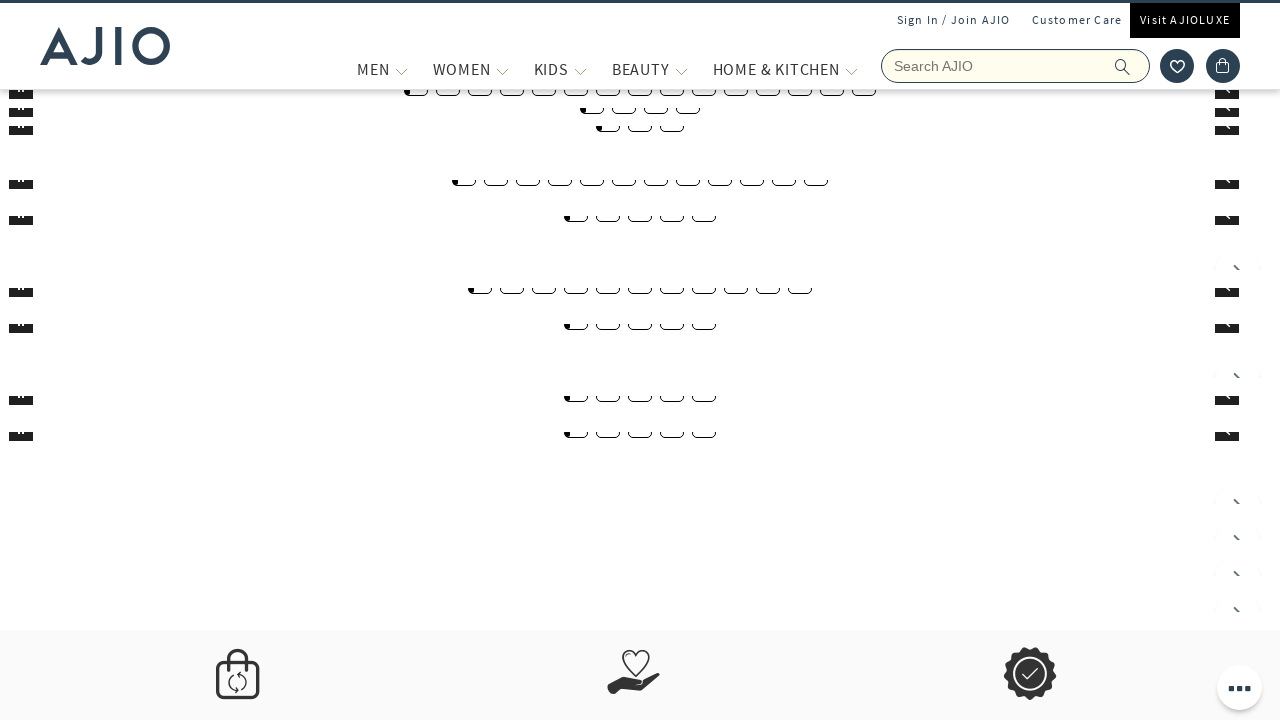

Waited for page to reach networkidle state
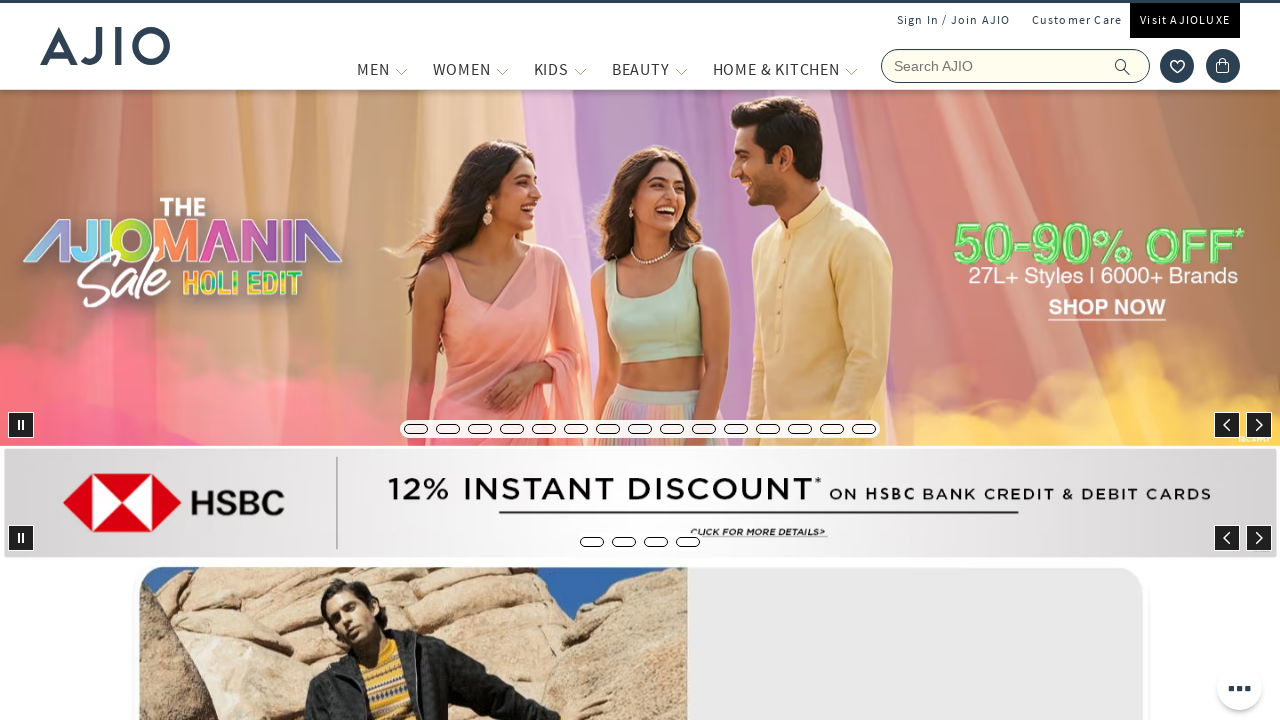

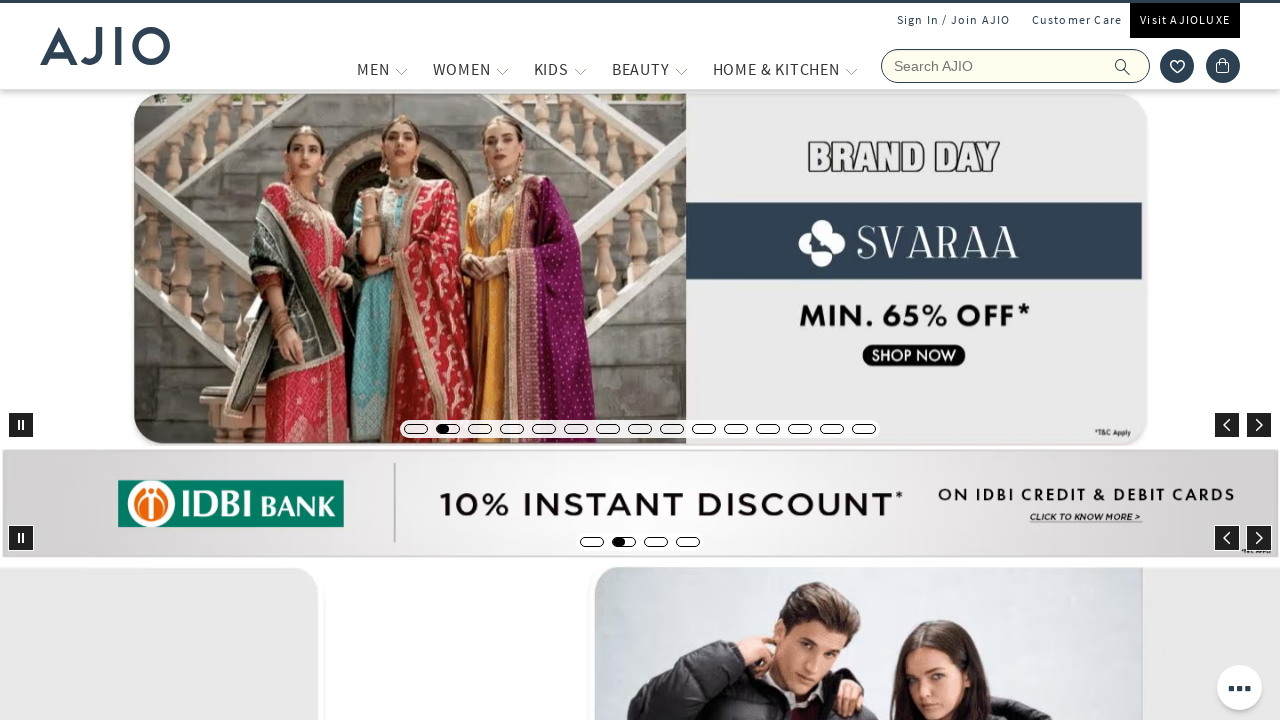